Tests dynamic loading functionality by clicking through two examples that demonstrate explicit waits for dynamically loaded content. Clicks start buttons and waits for text to appear.

Starting URL: https://the-internet.herokuapp.com/dynamic_loading

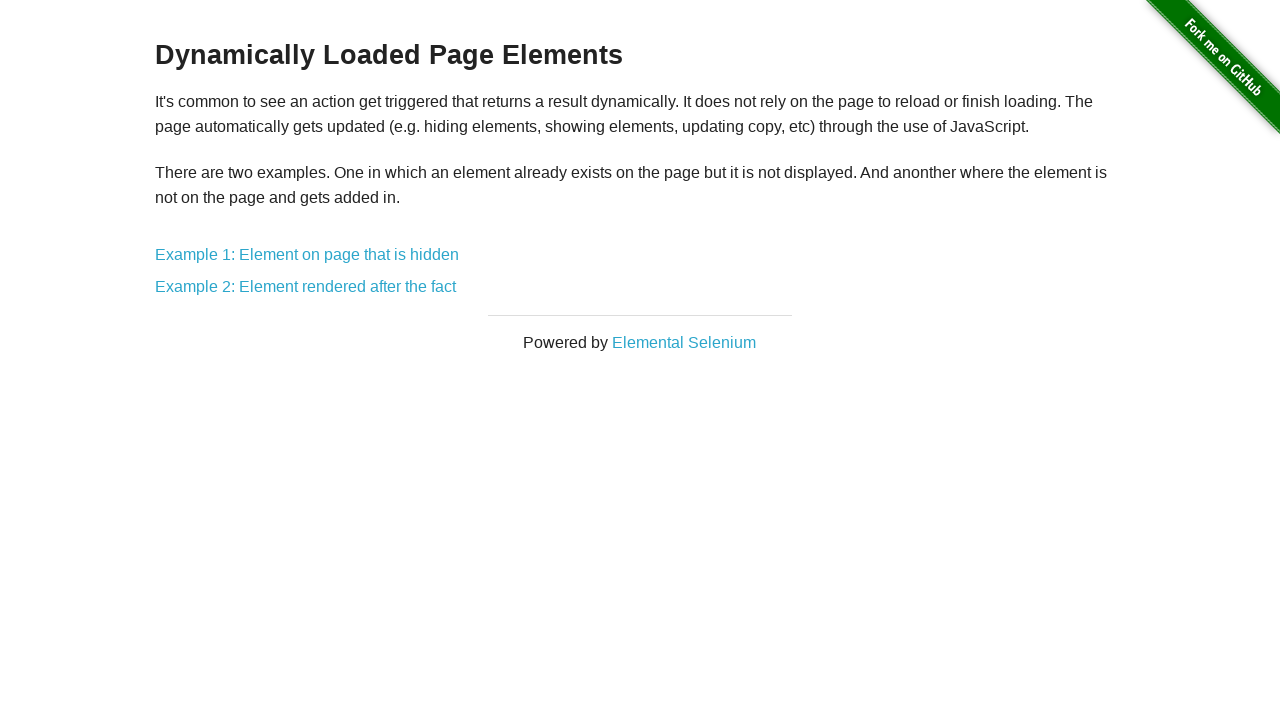

Clicked on Example 1 link at (307, 255) on a:has-text('Example 1:')
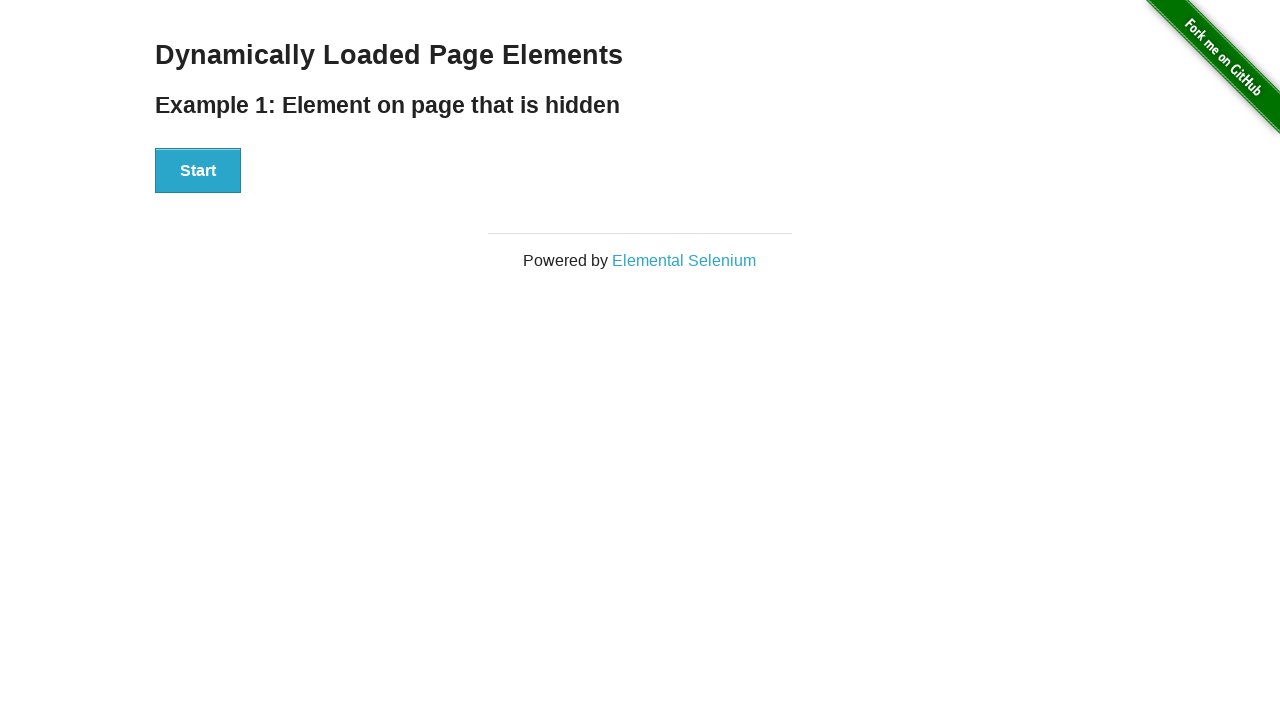

Clicked the start button for Example 1 at (198, 171) on #start > button
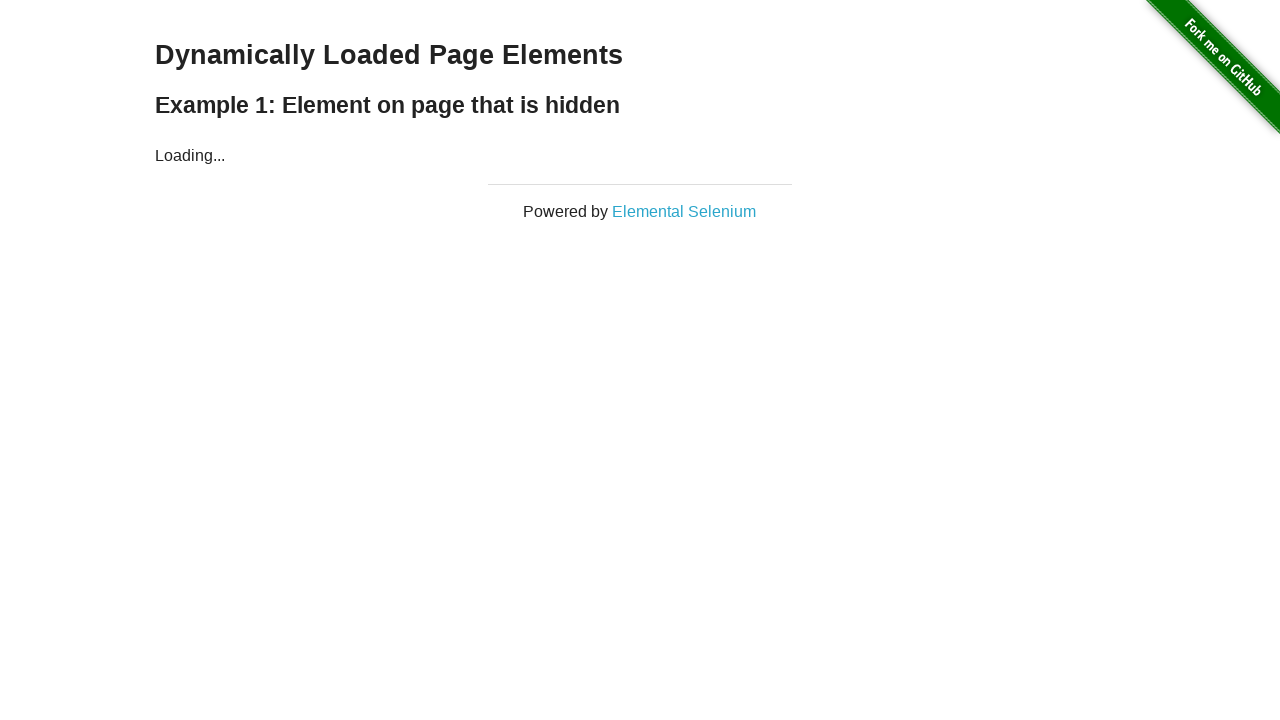

Waited for dynamically loaded text to appear in Example 1
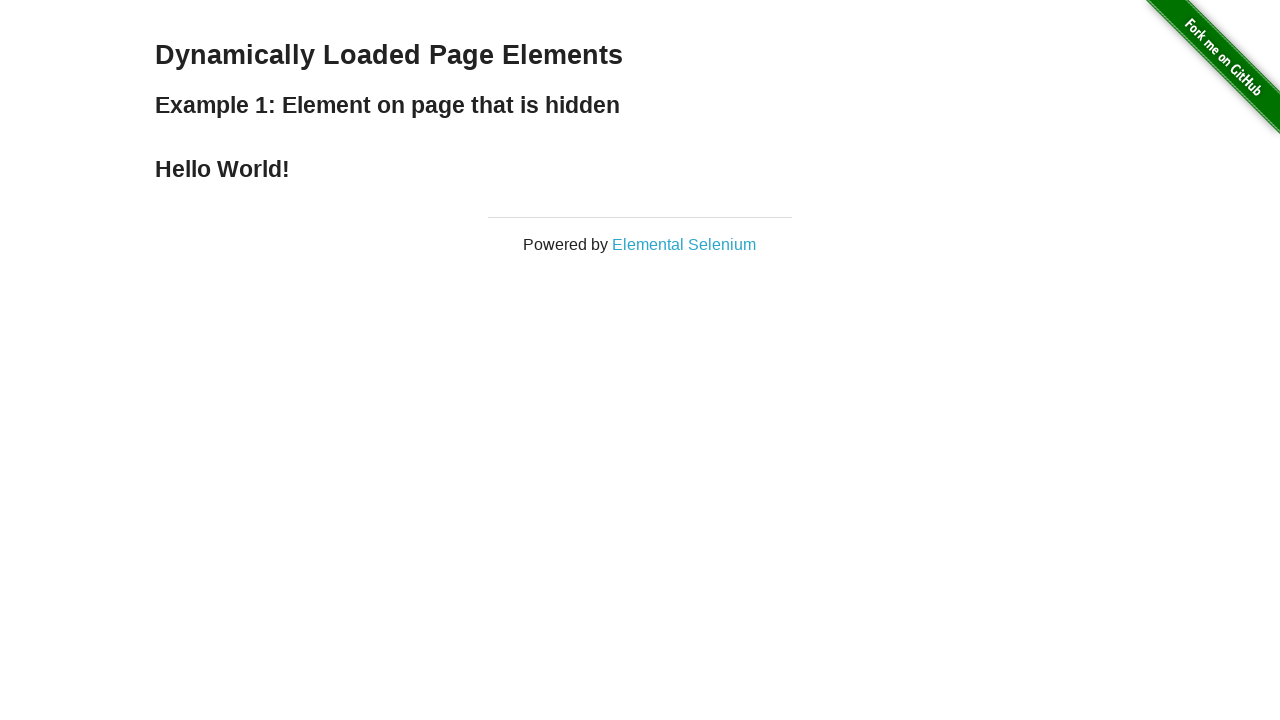

Navigated back to the main dynamic loading page
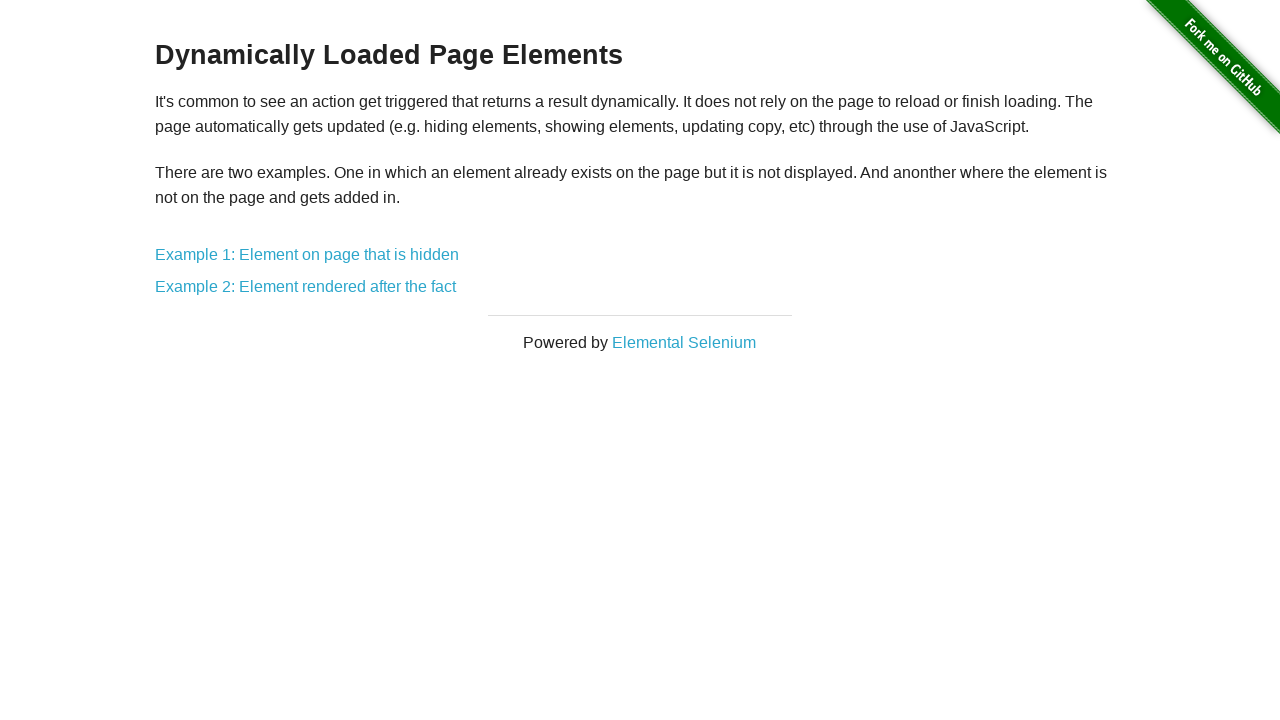

Clicked on Example 2 link at (306, 287) on a:has-text('Example 2:')
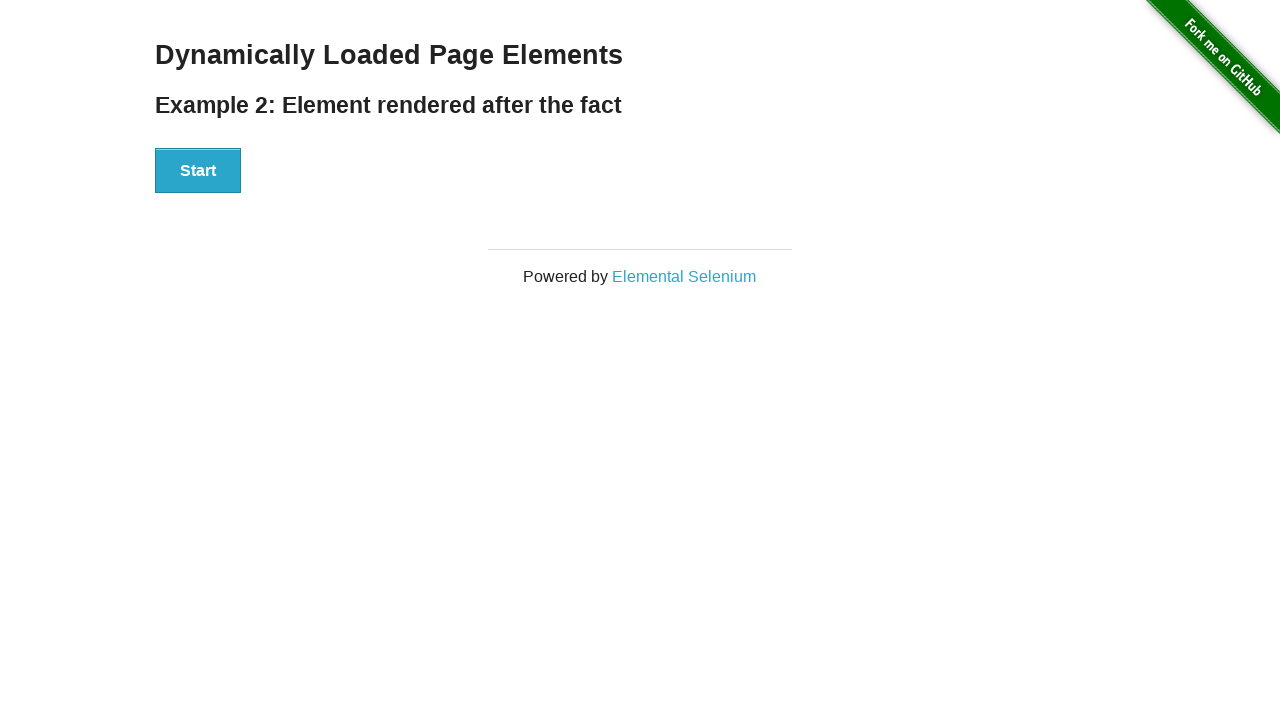

Clicked the start button for Example 2 at (198, 171) on #start > button
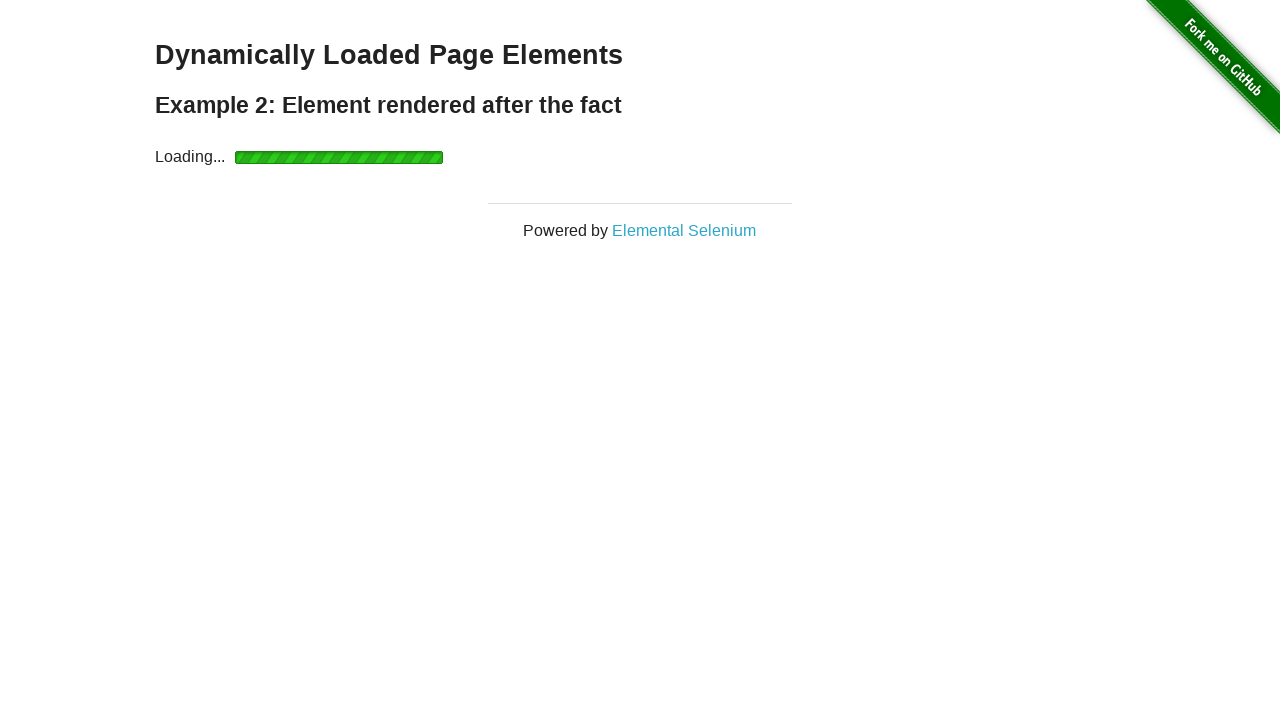

Waited for dynamically loaded text to appear in Example 2
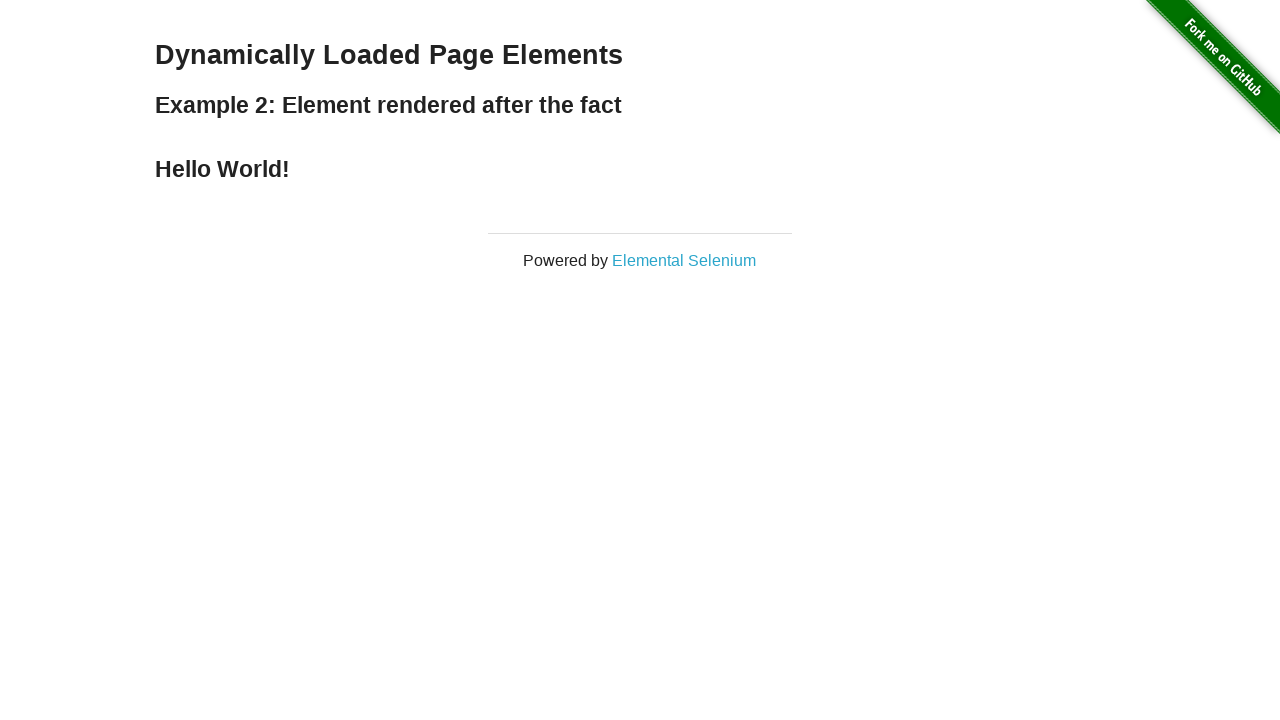

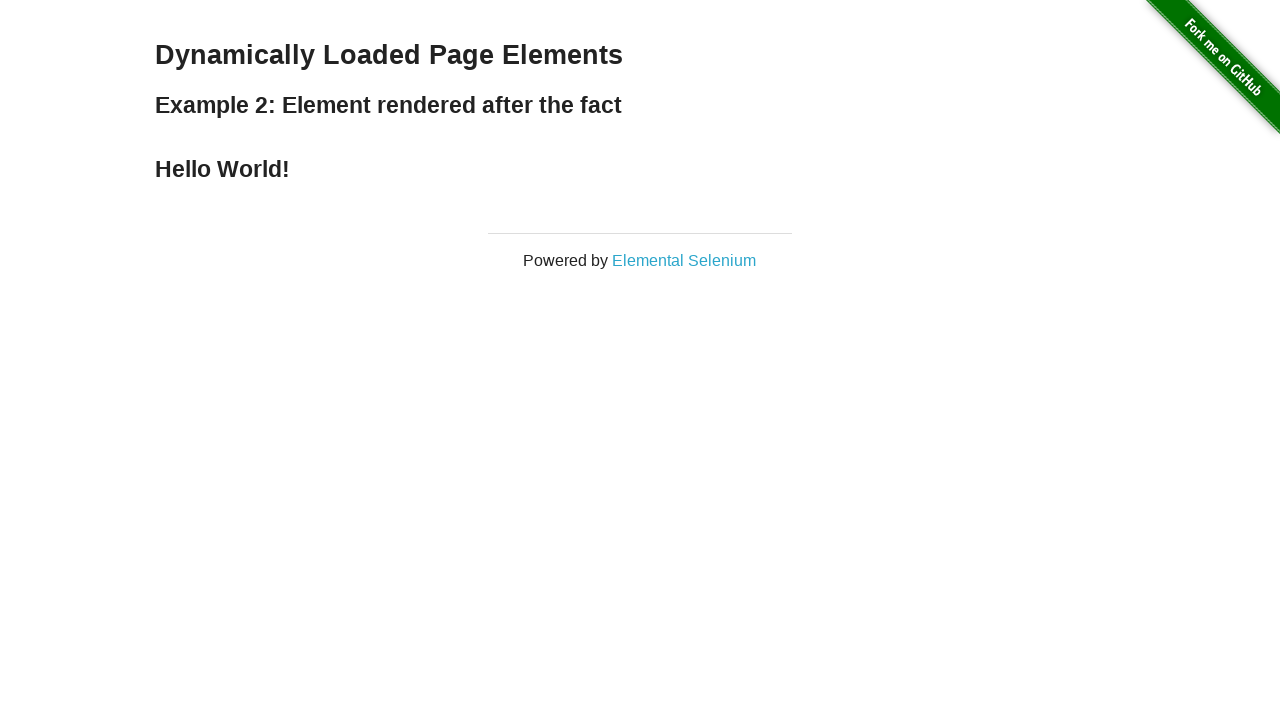